Navigates to the Insider website homepage

Starting URL: https://useinsider.com/

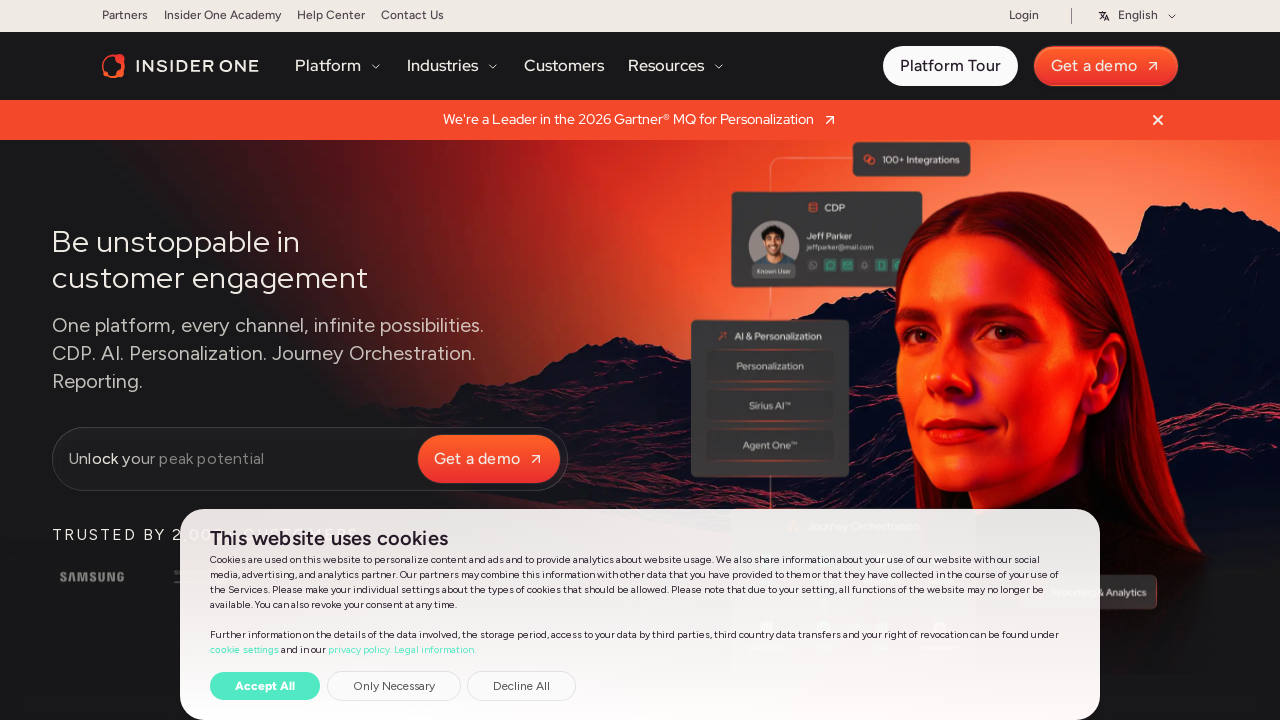

Waited for page to reach networkidle state on Insider homepage
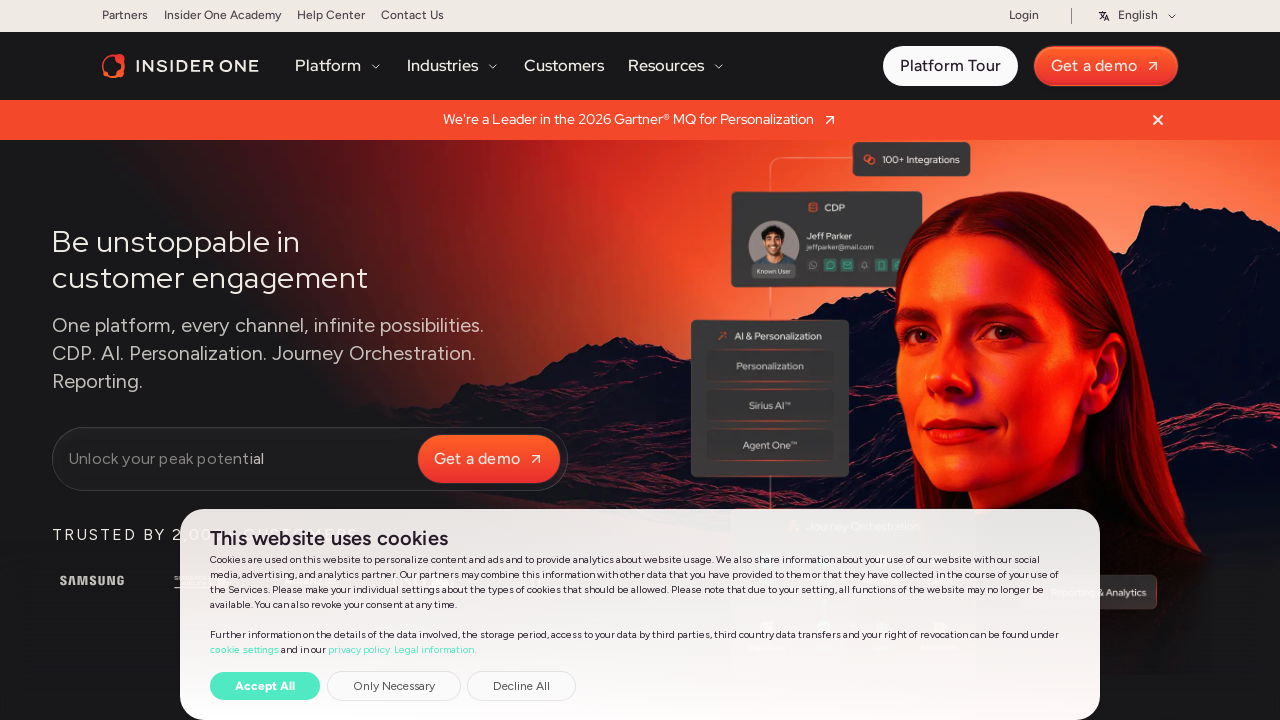

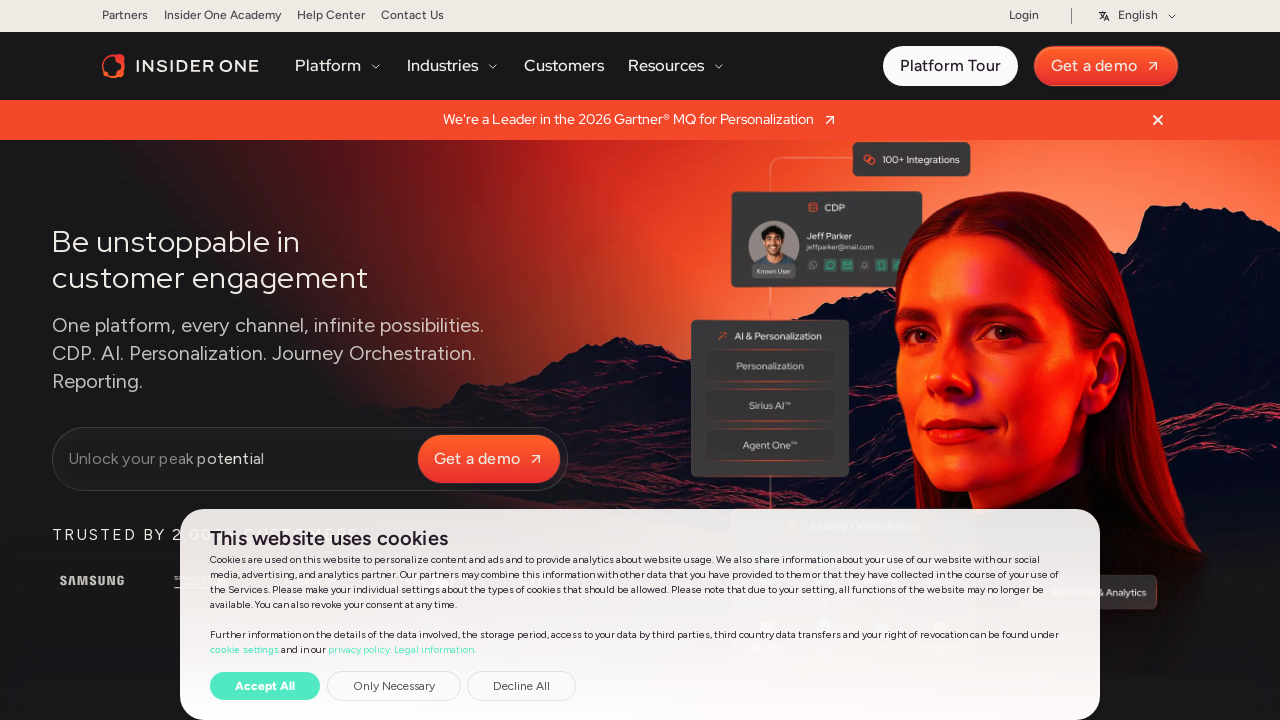